Tests the shopping cart flow on a demo Angular application by navigating to products, selecting Selenium product, adding it to cart, and verifying the cart message.

Starting URL: https://rahulshettyacademy.com/angularAppdemo/

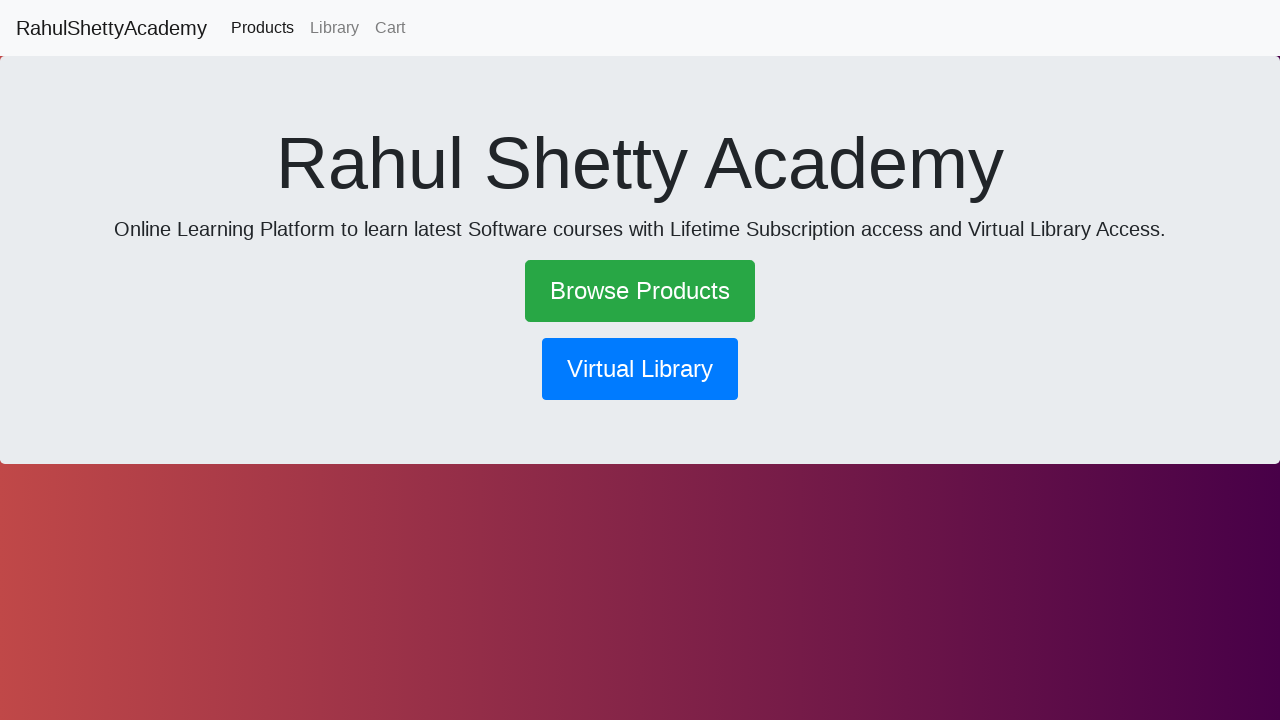

Clicked 'Browse Products' link at (640, 291) on text=Browse Products
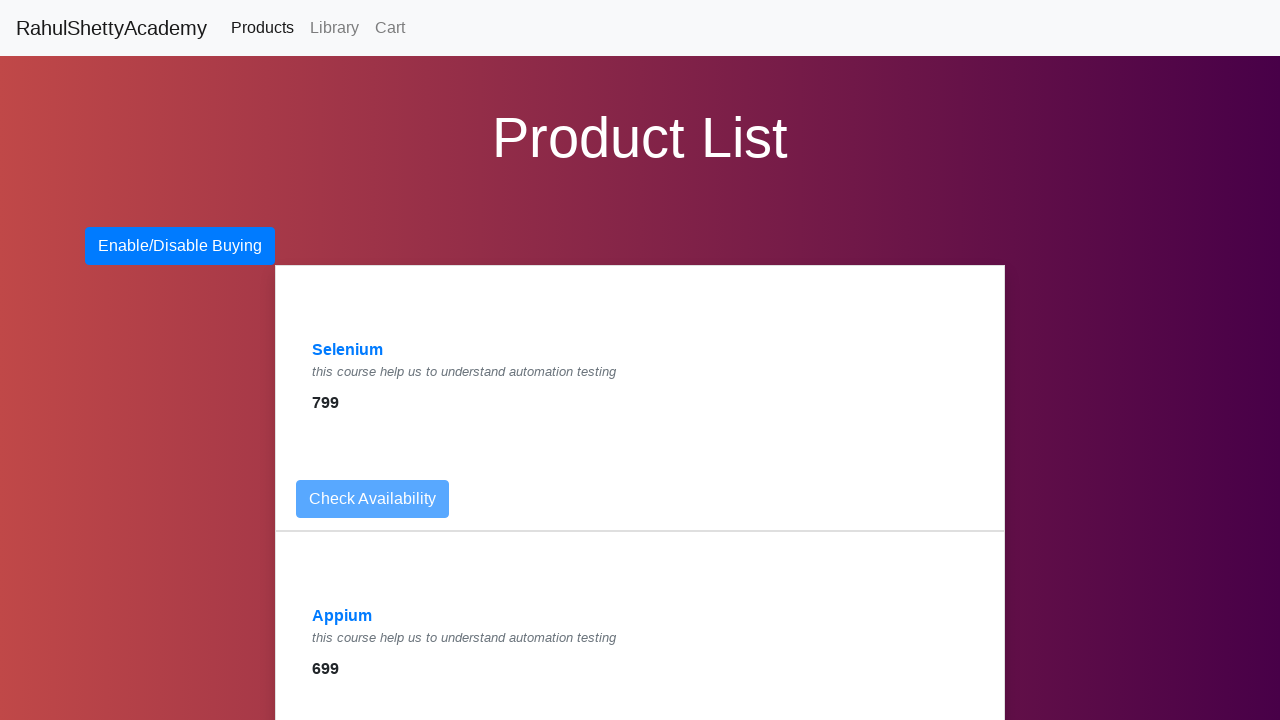

Clicked 'Selenium' product link at (348, 350) on text=Selenium
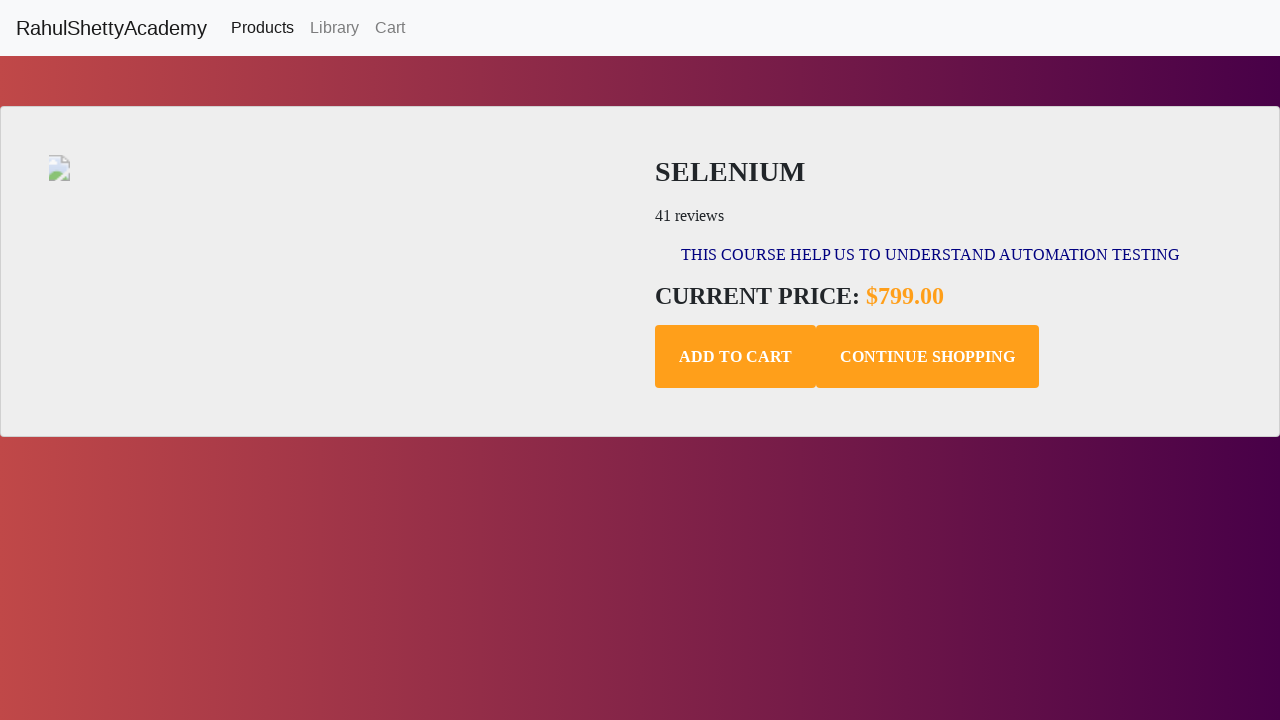

Clicked 'Add to Cart' button at (736, 357) on .add-to-cart
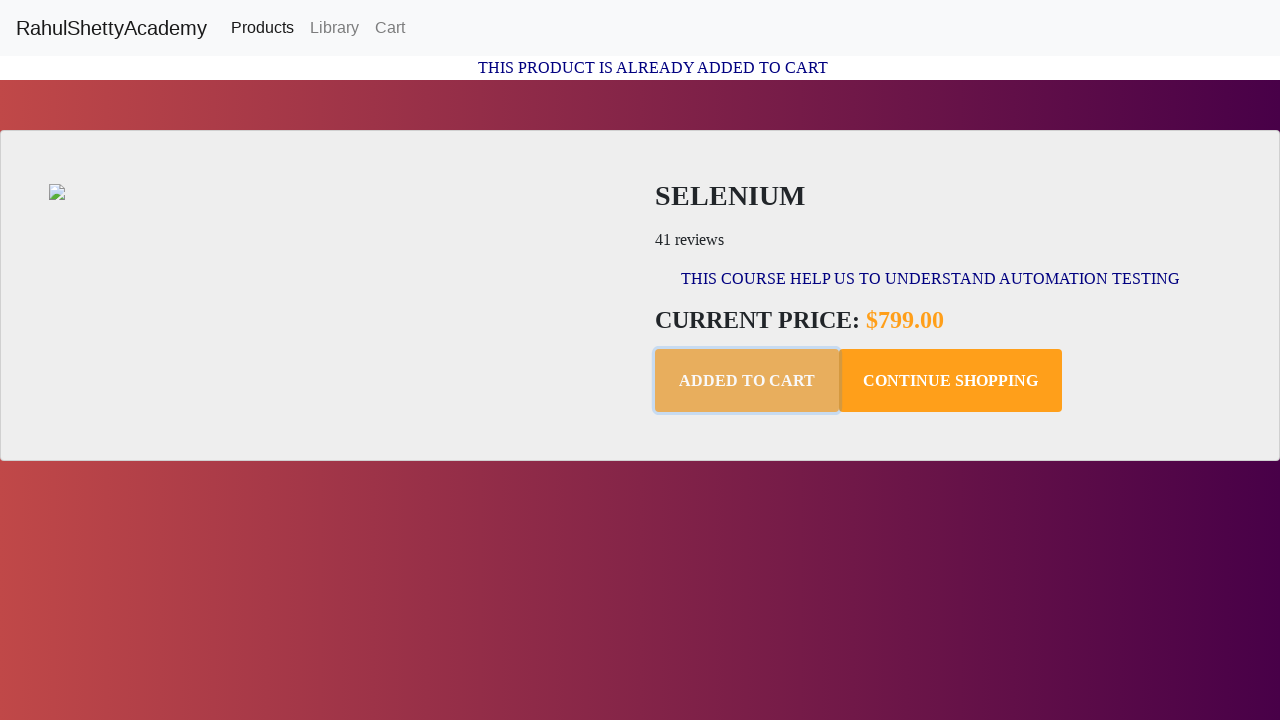

Cart message appeared
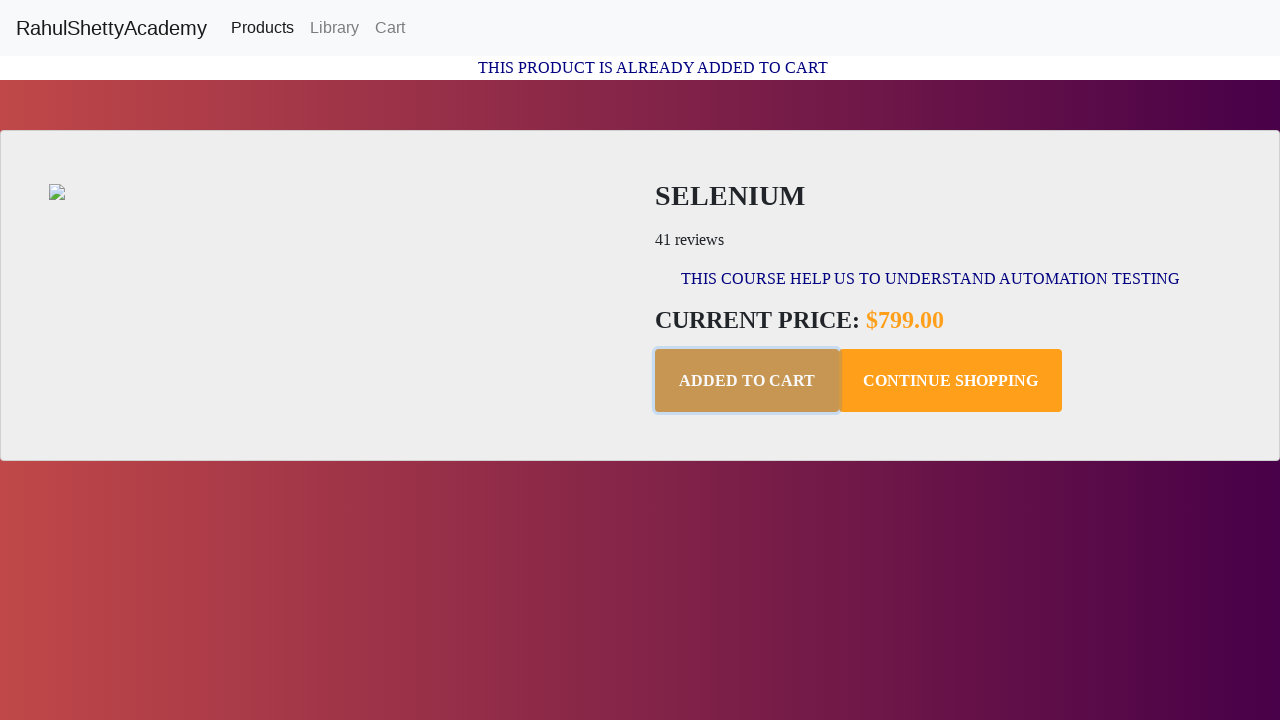

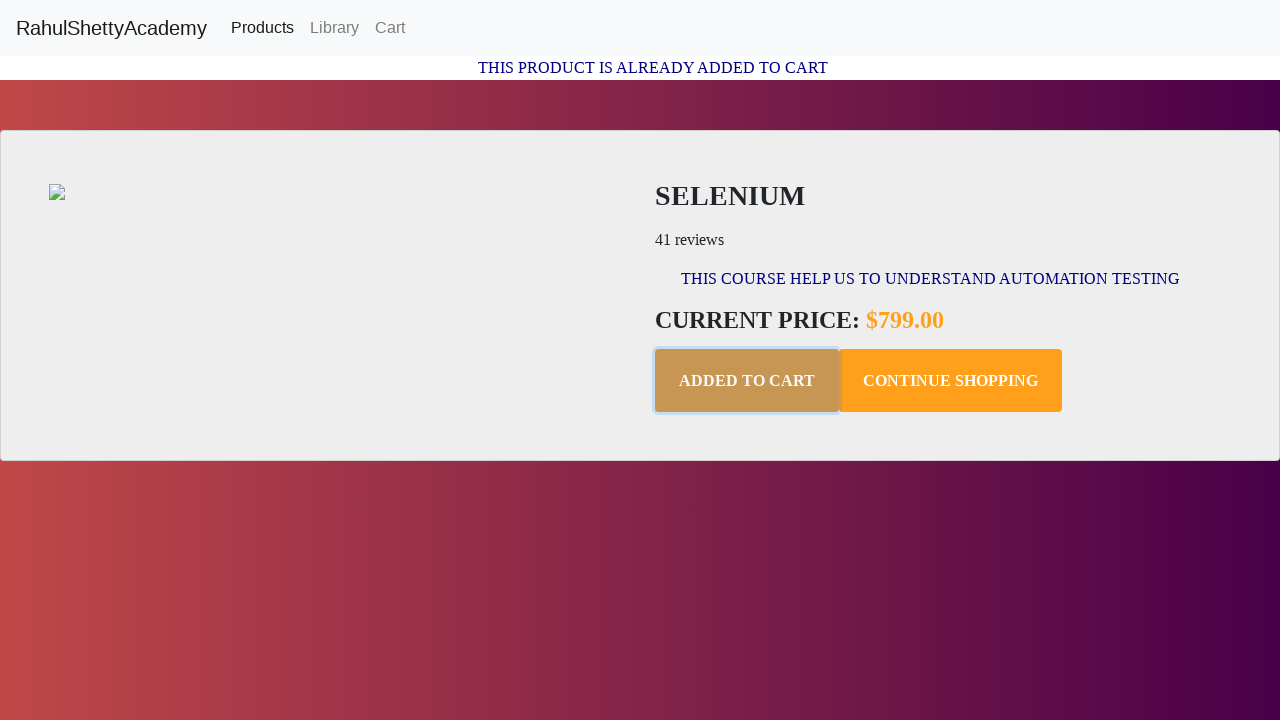